Tests the inquiry form on a Medanta hospital page by filling in name, mobile number, email, and message fields, then submitting the form and verifying the thank you confirmation message appears.

Starting URL: https://www.medanta.org/hospitals-near-me/gurugram-hospital/speciality/orthopaedics/disease/achilles-tendon-injury-symptoms-causes-treatment-recovery

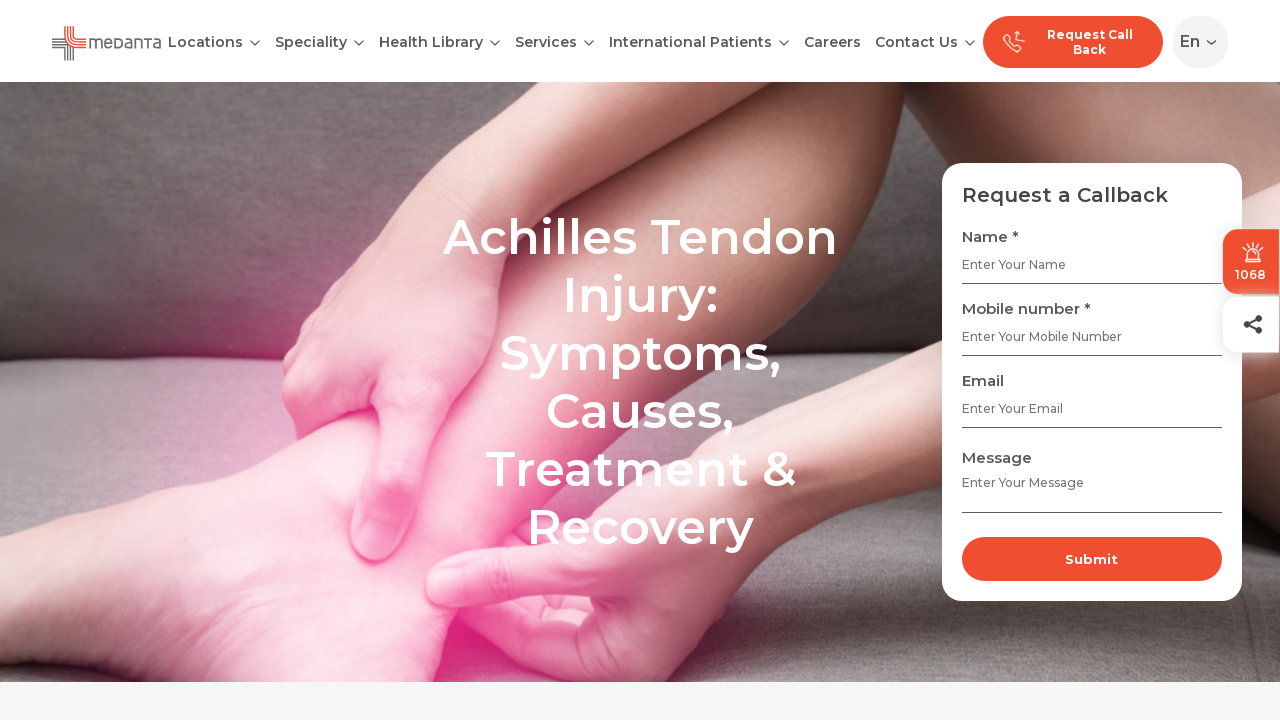

Filled name field with 'Rahul Sharma Test' on input[name='name']
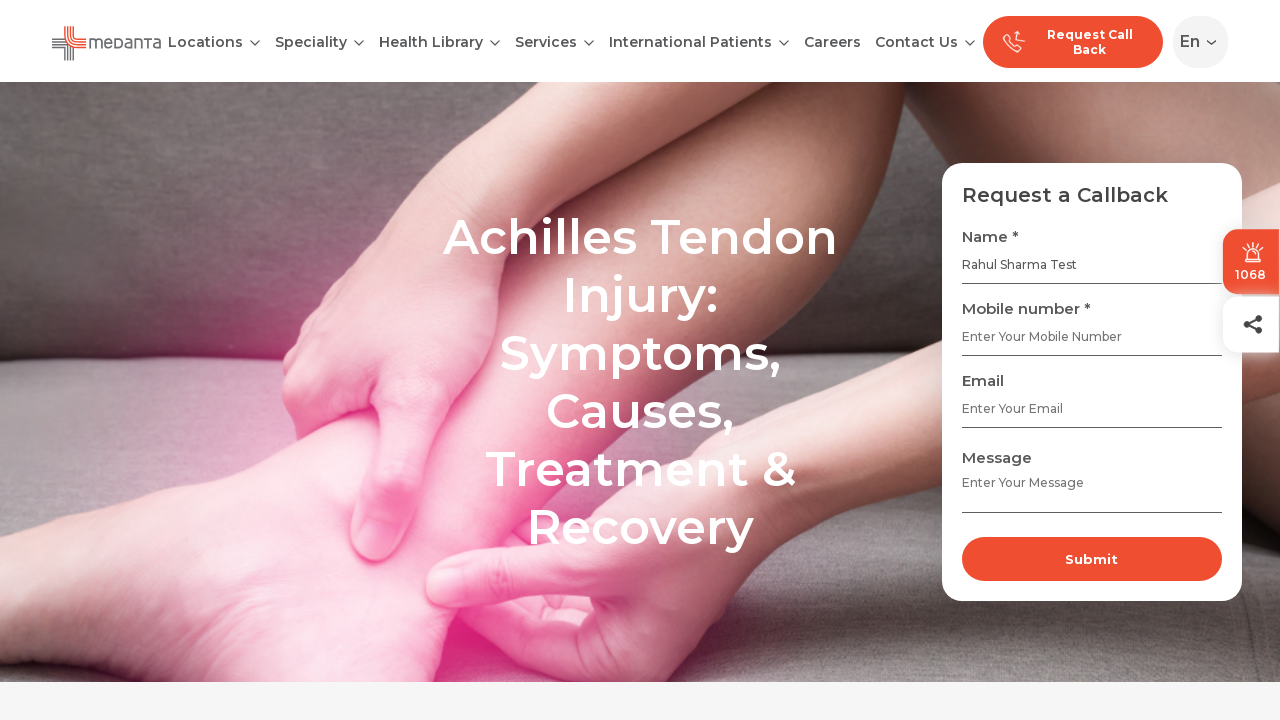

Filled mobile number field with '9123456789' on input[name='mobile']
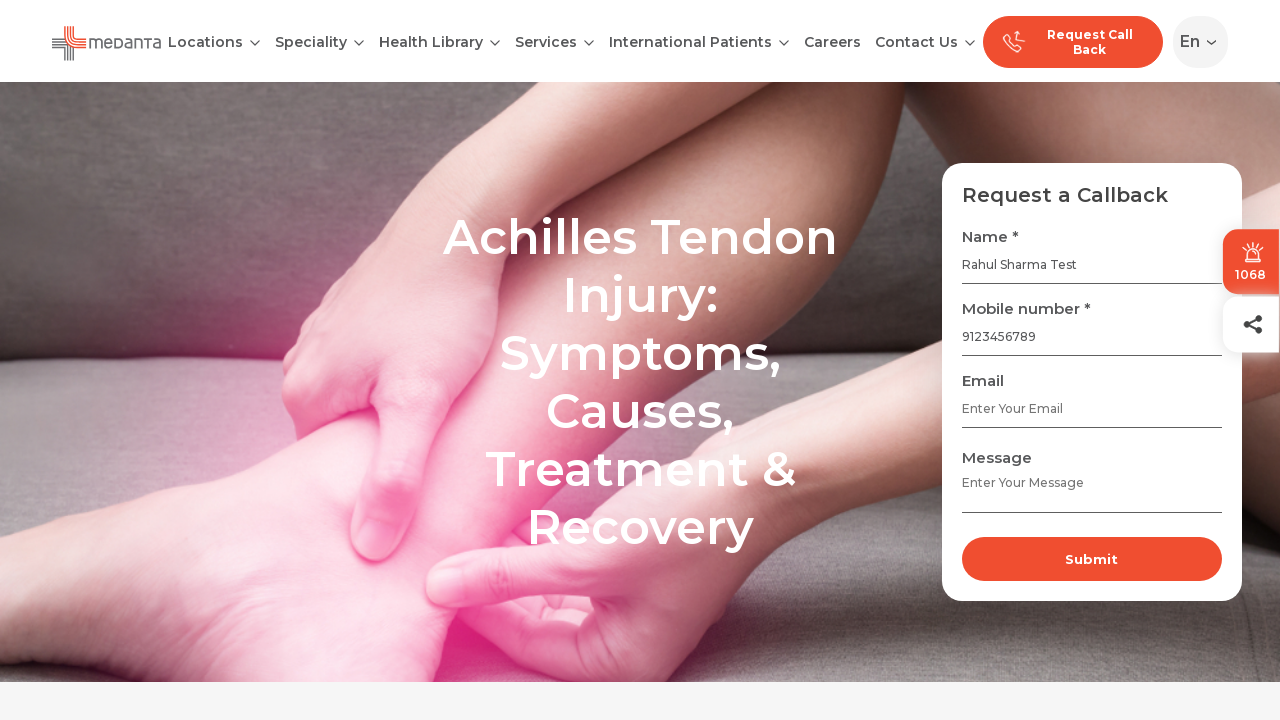

Filled email field with 'testformsubmission@example.com' on input[name='email']
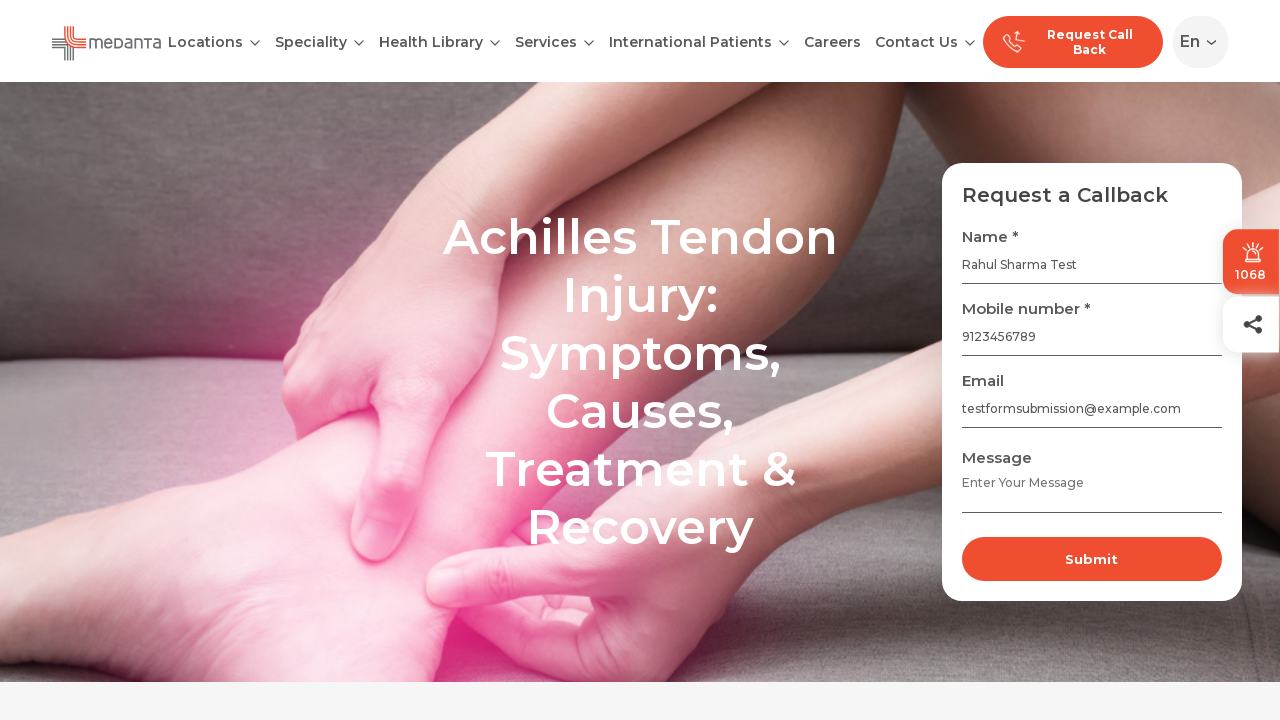

Filled message textarea with test message on textarea[placeholder='Enter Your Message']
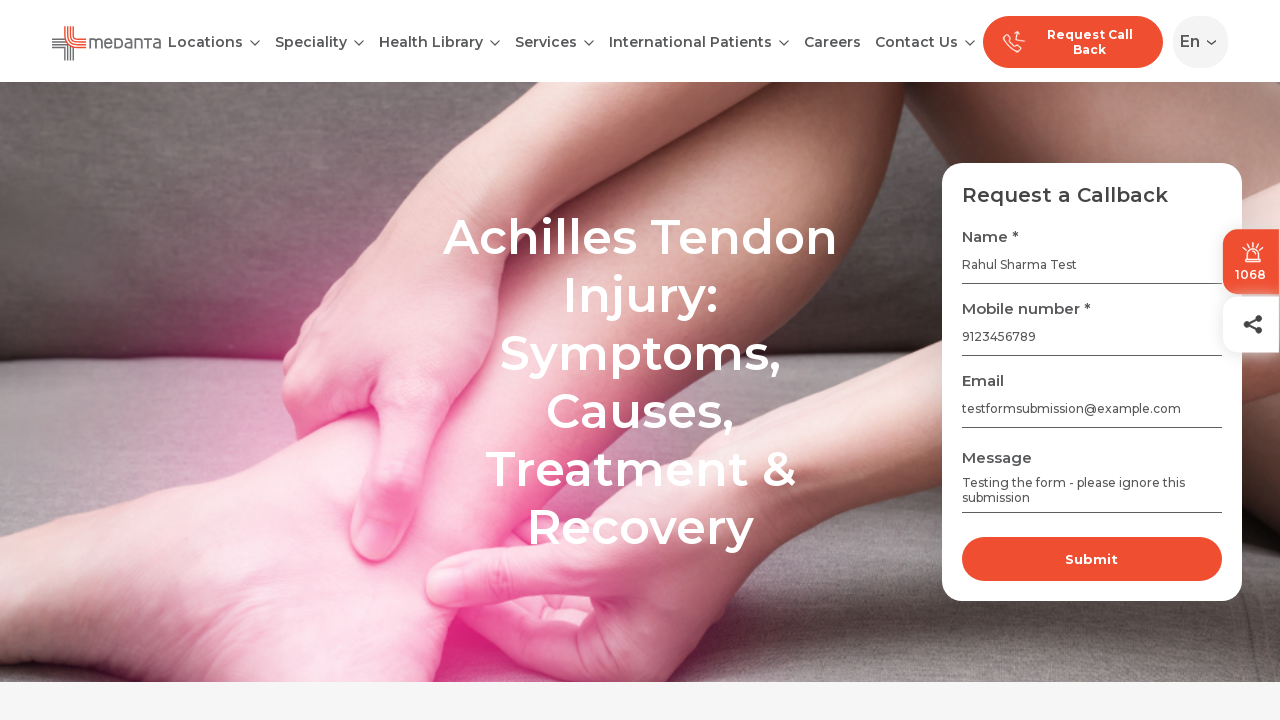

Waited 2 seconds before form submission
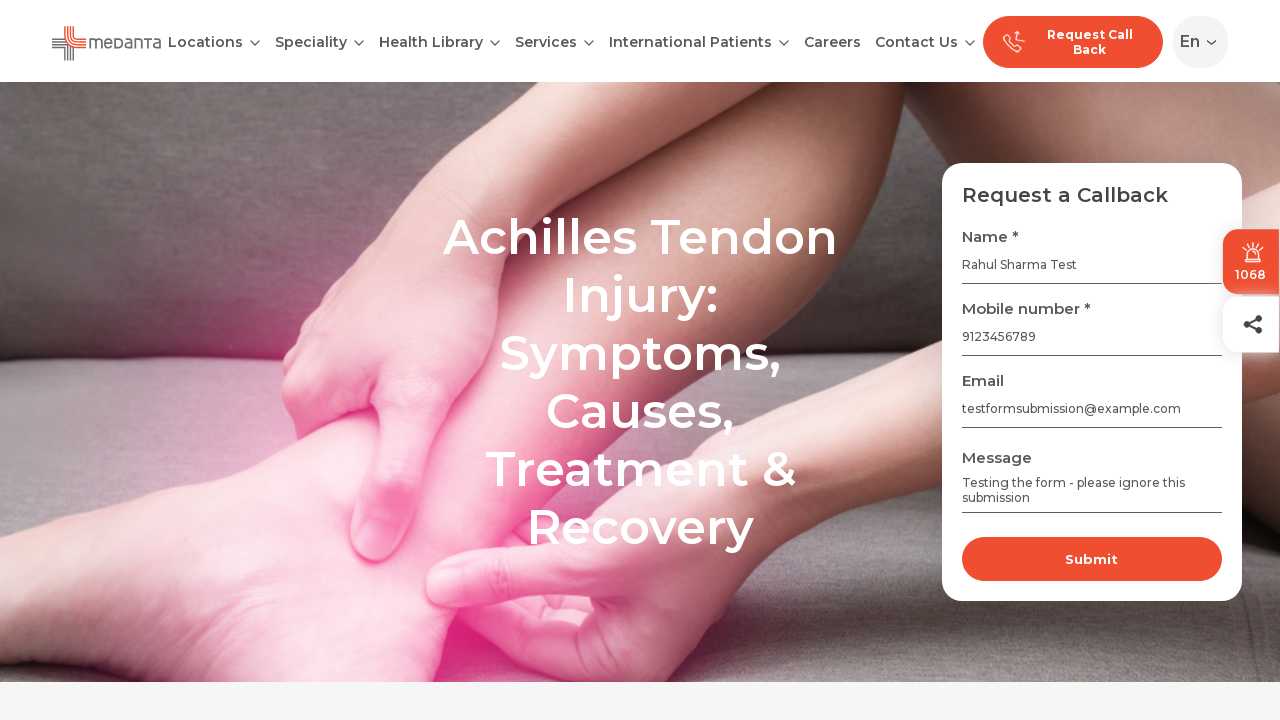

Clicked the submit button to submit the inquiry form at (1092, 559) on (//button[@type='submit'])[3]
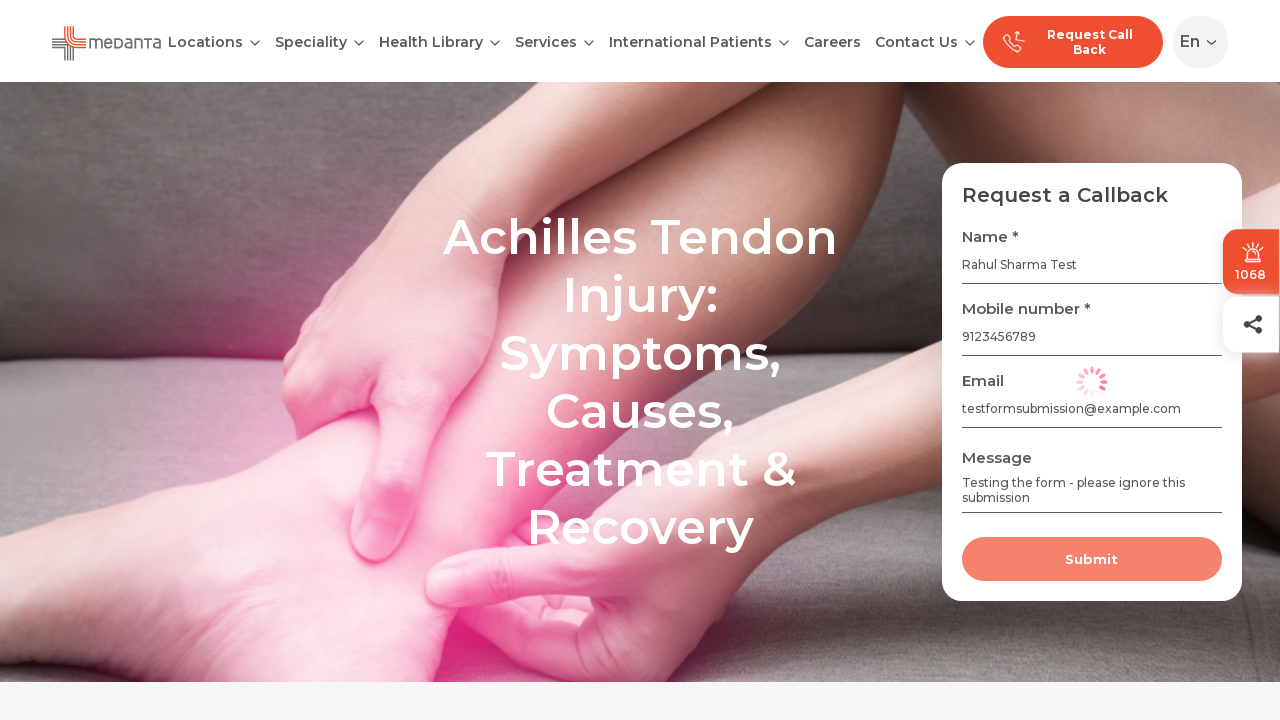

Thank you confirmation message appeared successfully
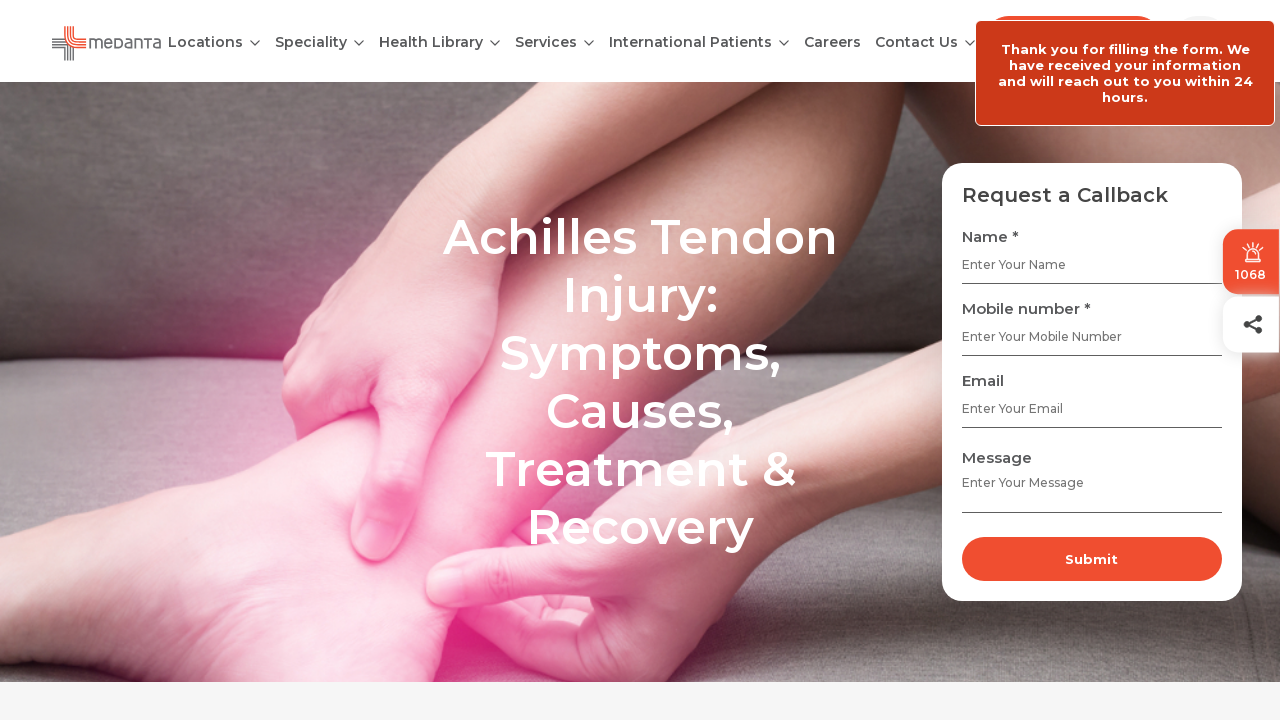

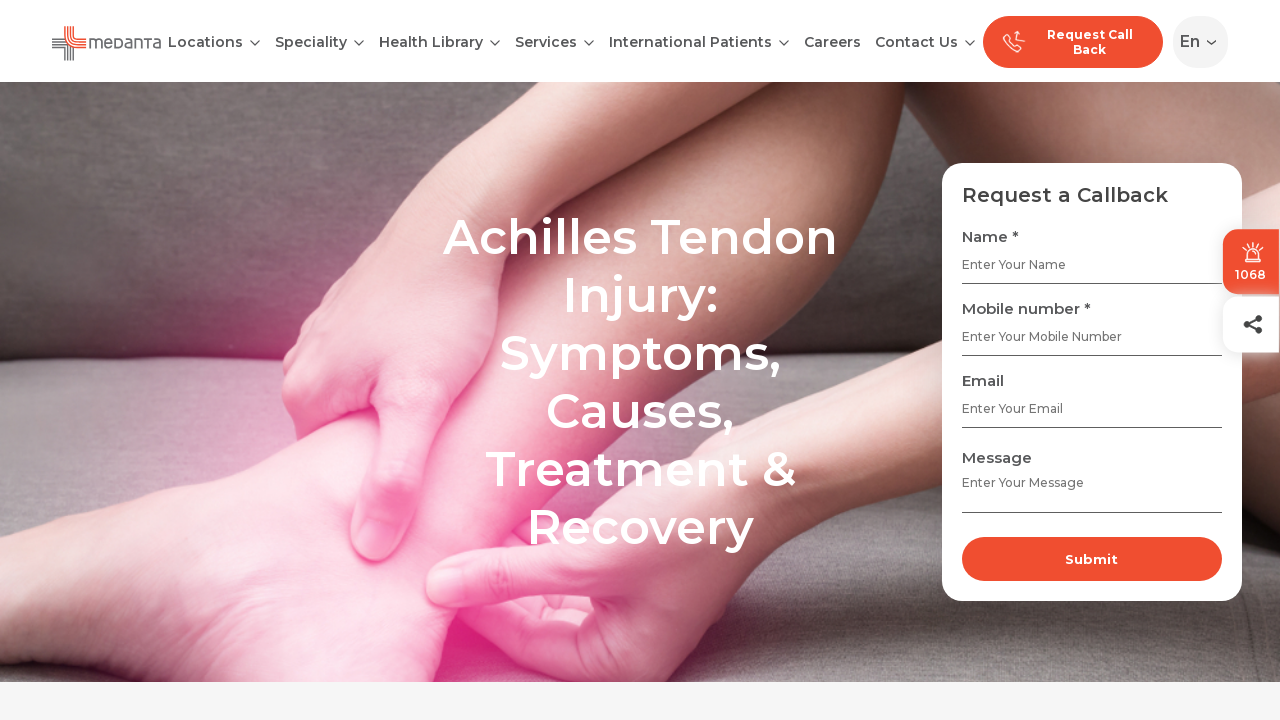